Tests A/B Testing page by clicking the link and verifying the header text is displayed

Starting URL: http://the-internet.herokuapp.com/

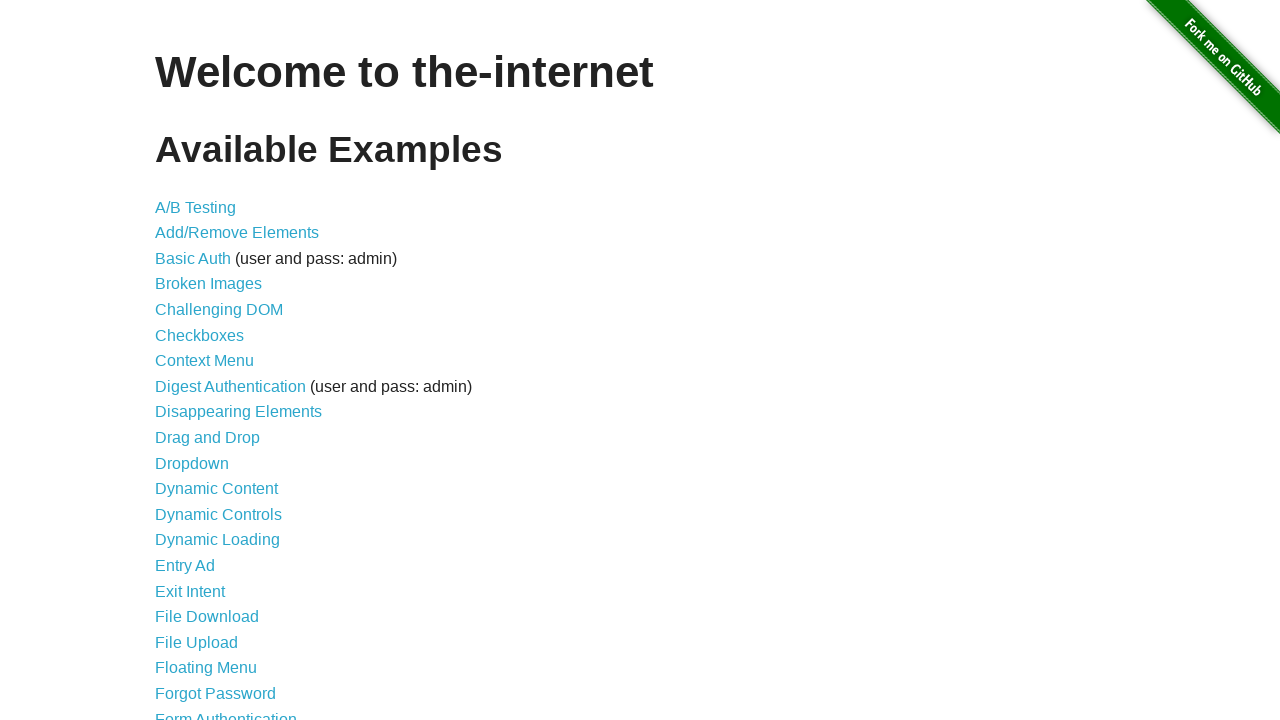

Clicked on A/B Testing link at (196, 207) on text=A/B Testing
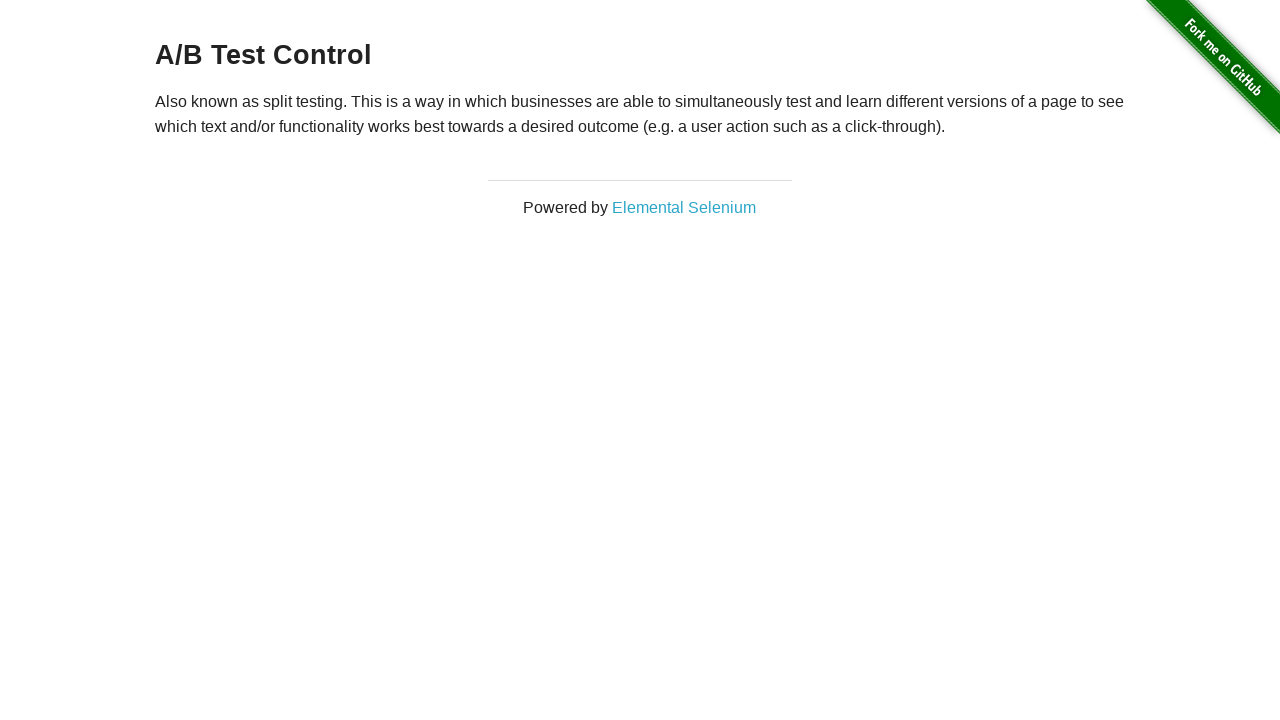

A/B Testing page header loaded and verified
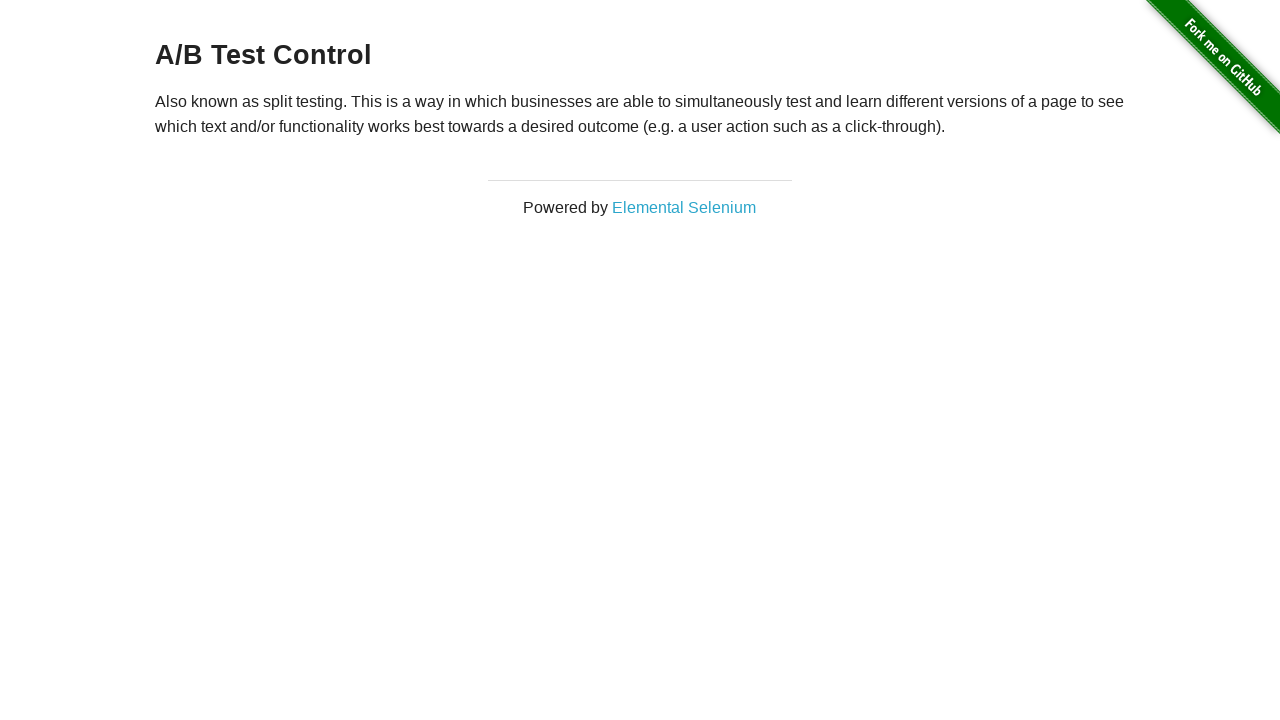

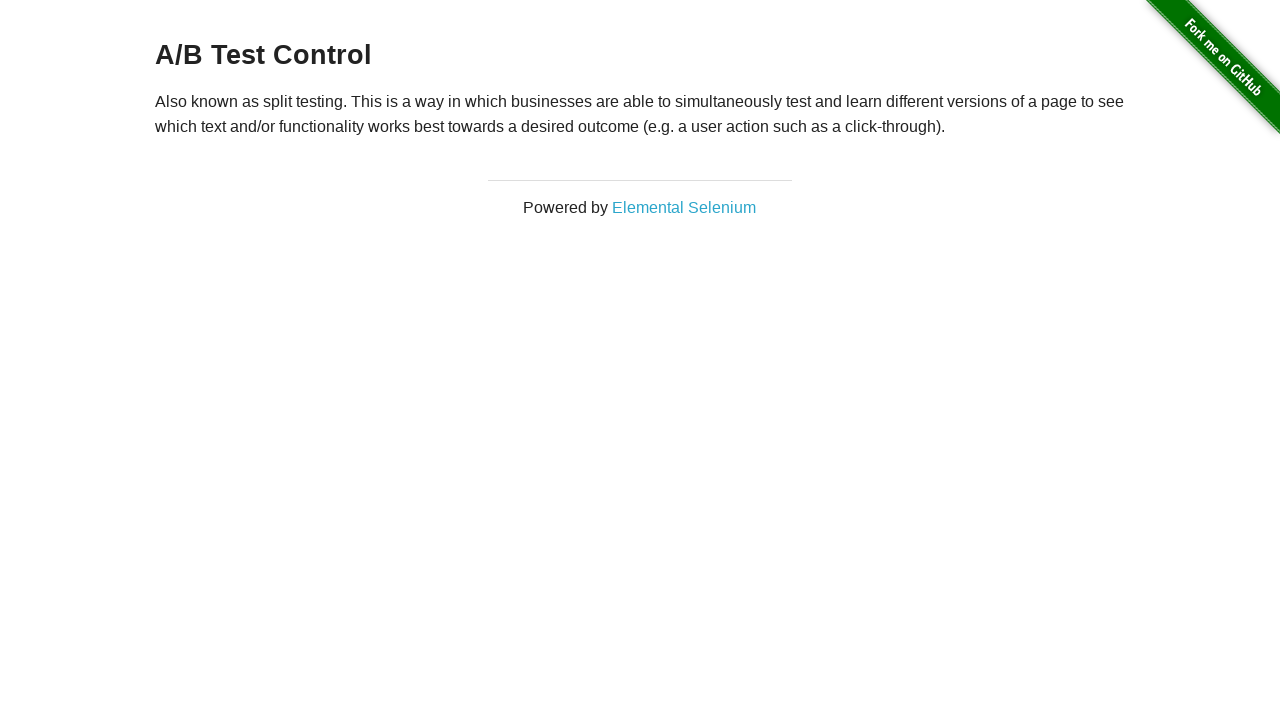